Tests filtering to display only completed items

Starting URL: https://demo.playwright.dev/todomvc

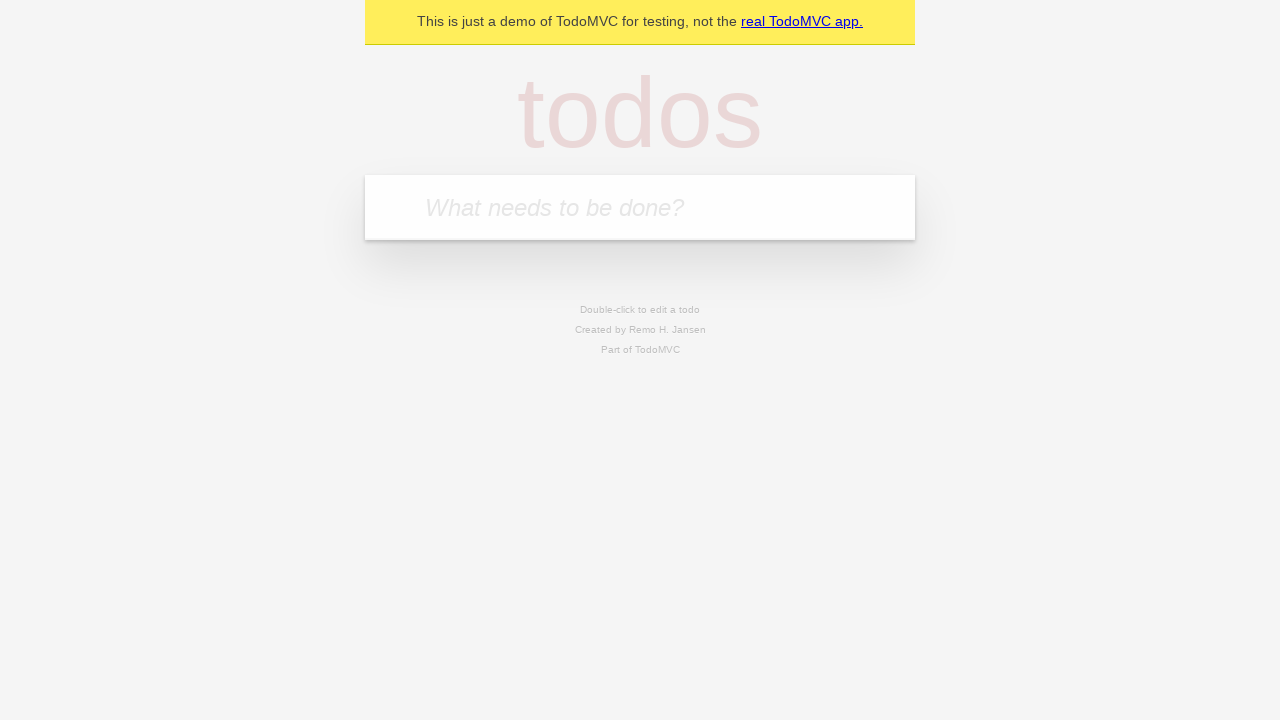

Filled new todo field with 'buy some cheese' on .new-todo
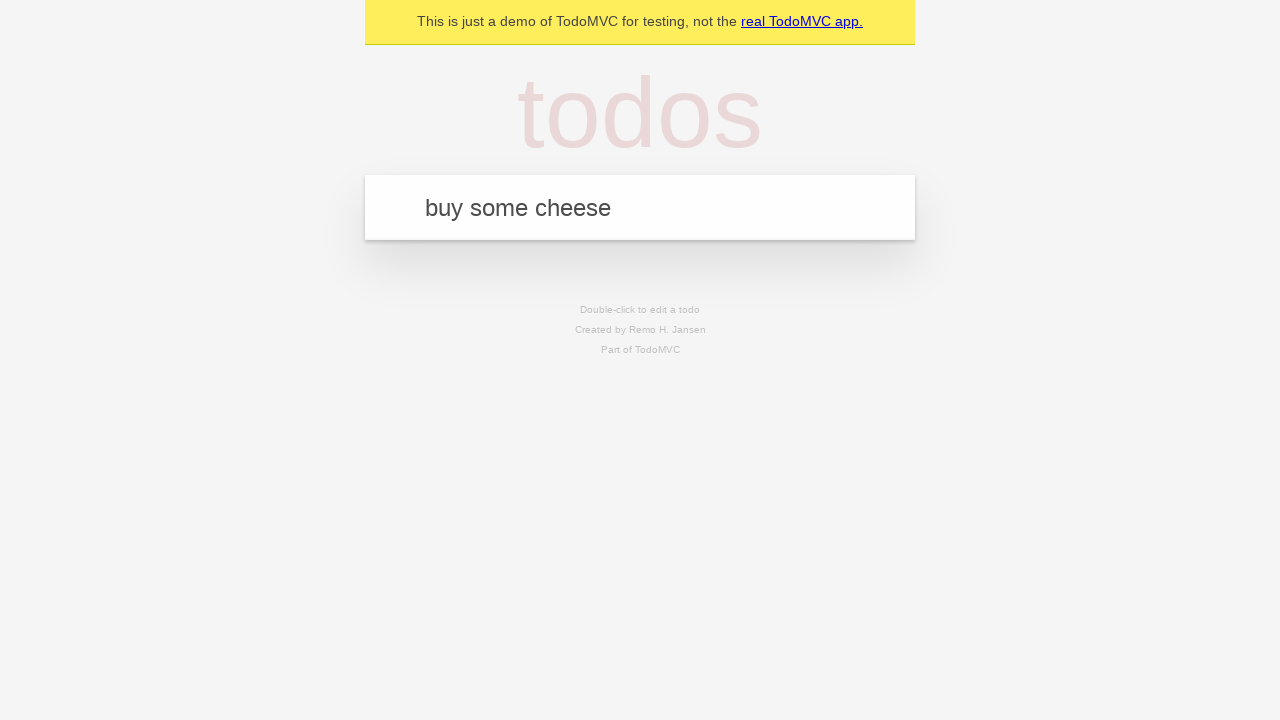

Pressed Enter to add first todo on .new-todo
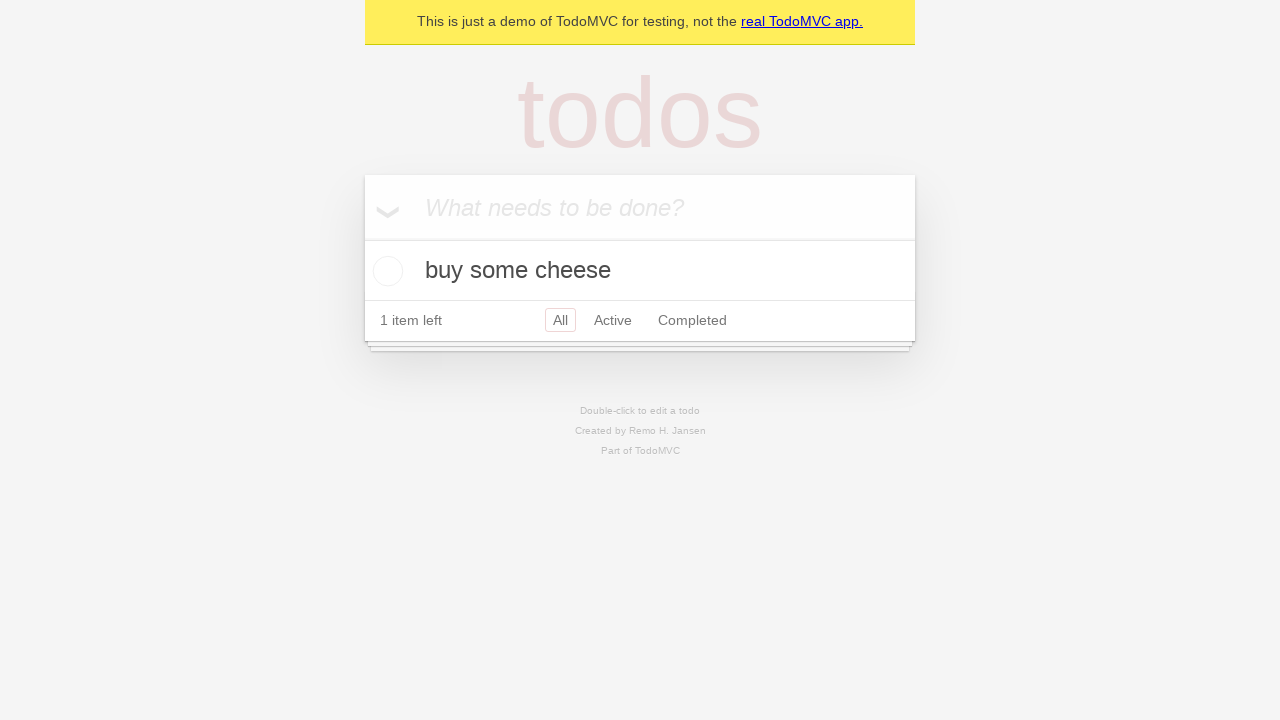

Filled new todo field with 'feed the cat' on .new-todo
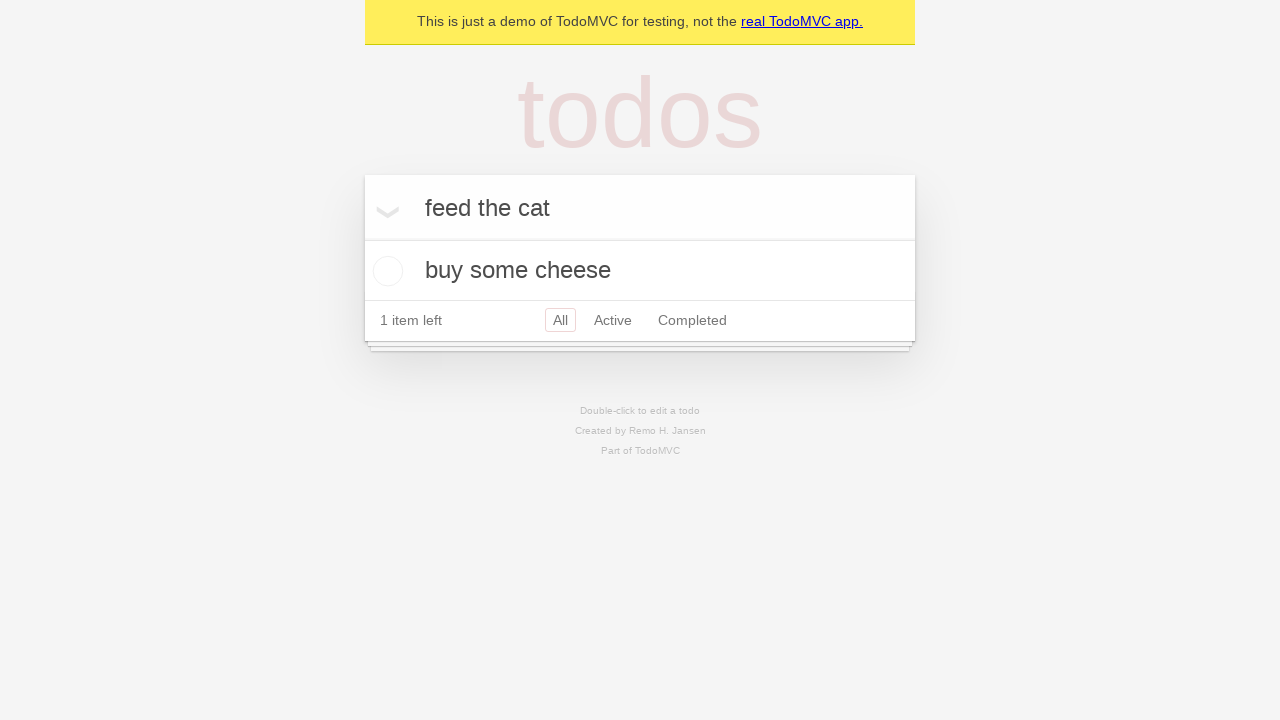

Pressed Enter to add second todo on .new-todo
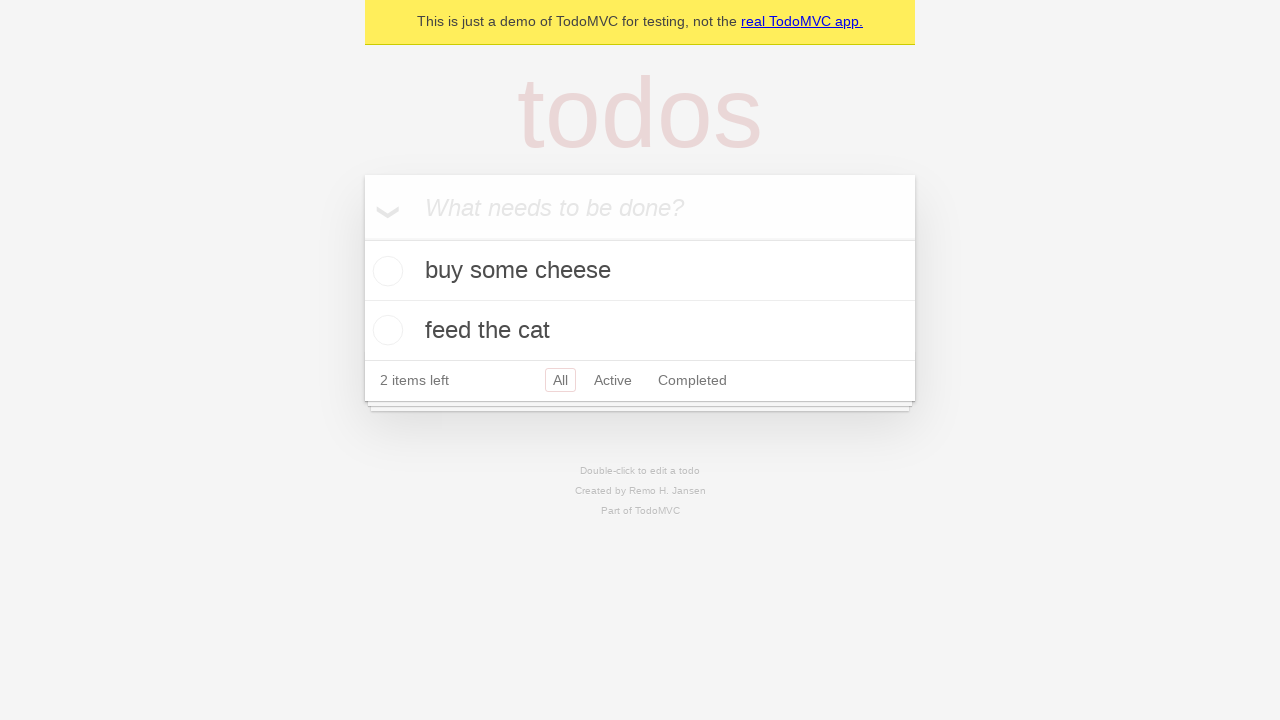

Filled new todo field with 'book a doctors appointment' on .new-todo
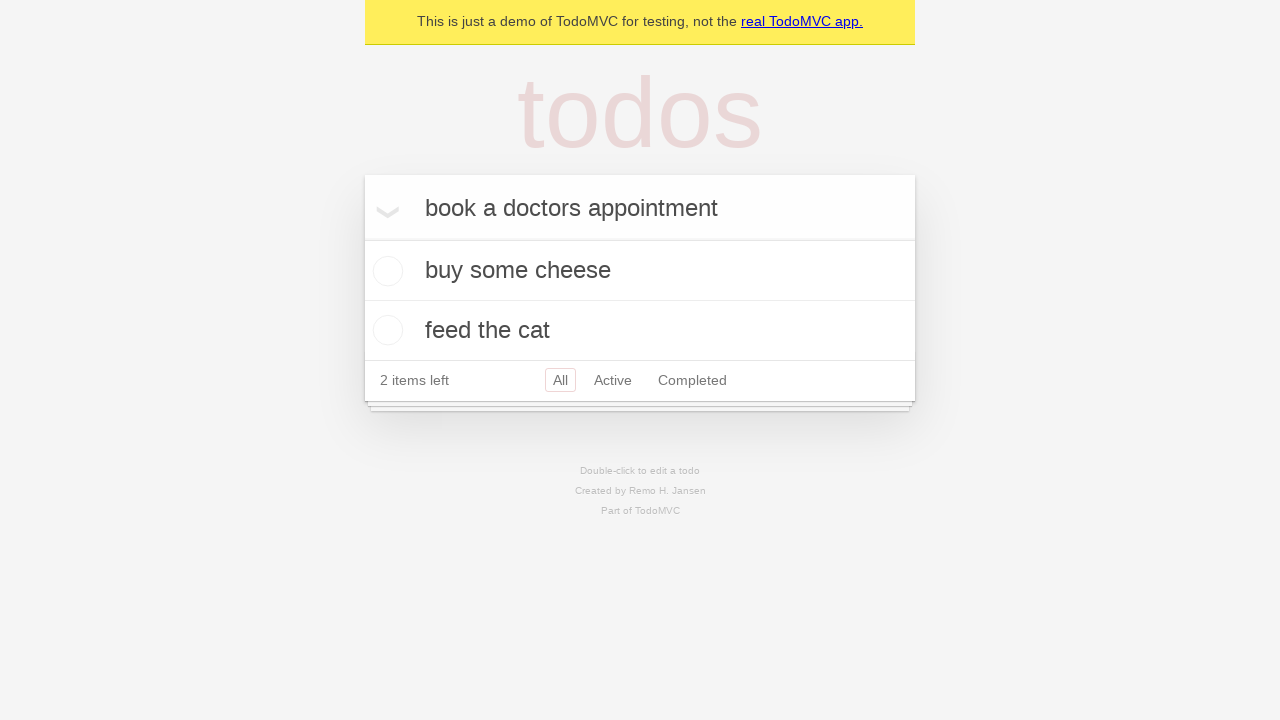

Pressed Enter to add third todo on .new-todo
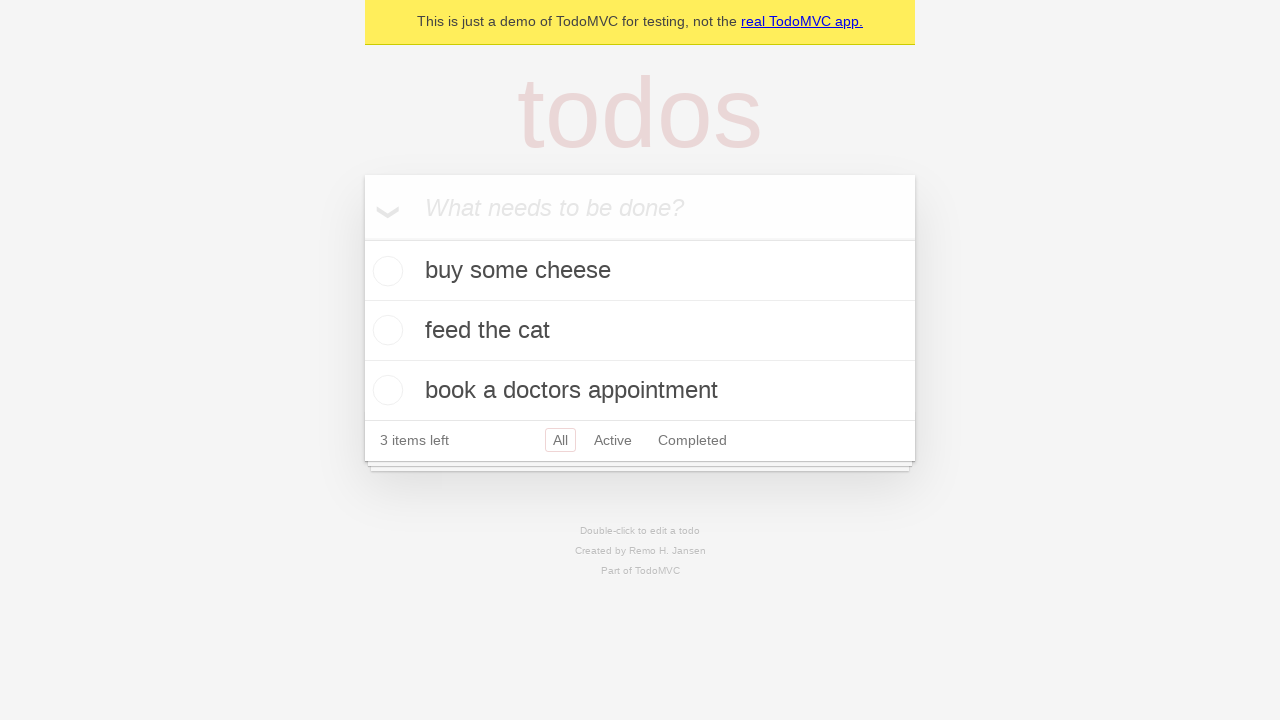

Waited for all three todos to be visible
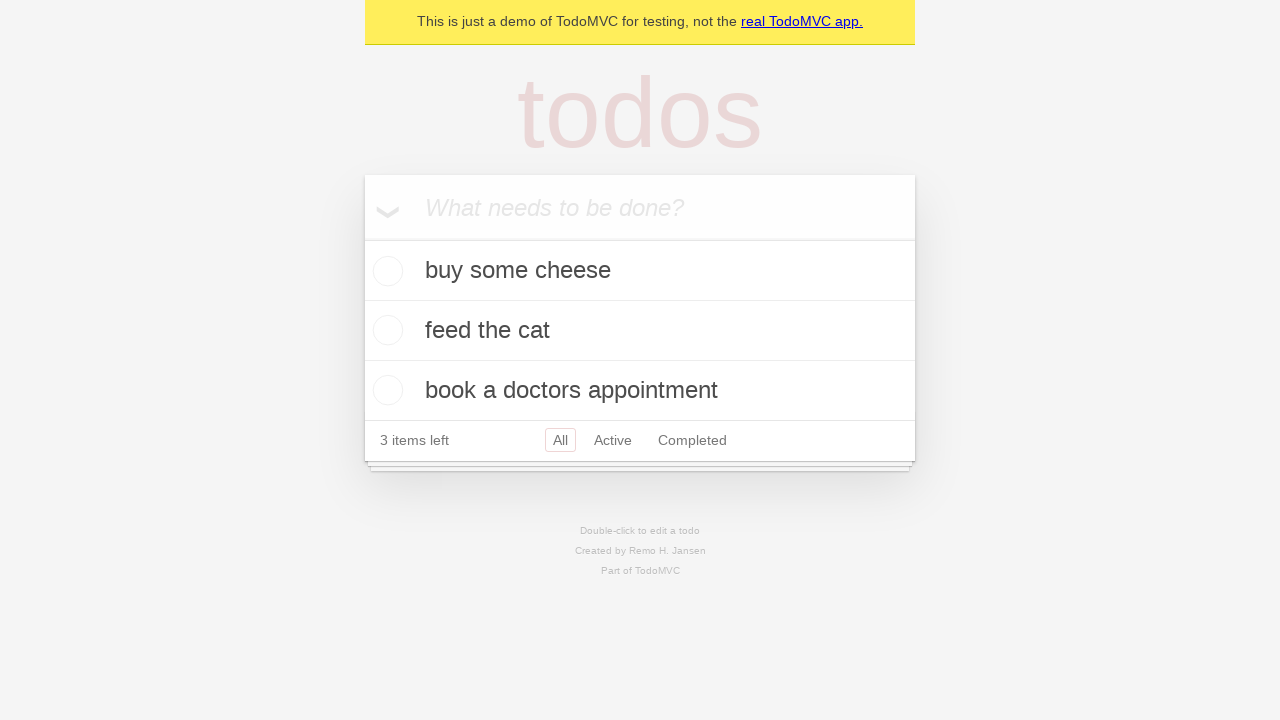

Checked the second todo item as completed at (385, 330) on .todo-list li .toggle >> nth=1
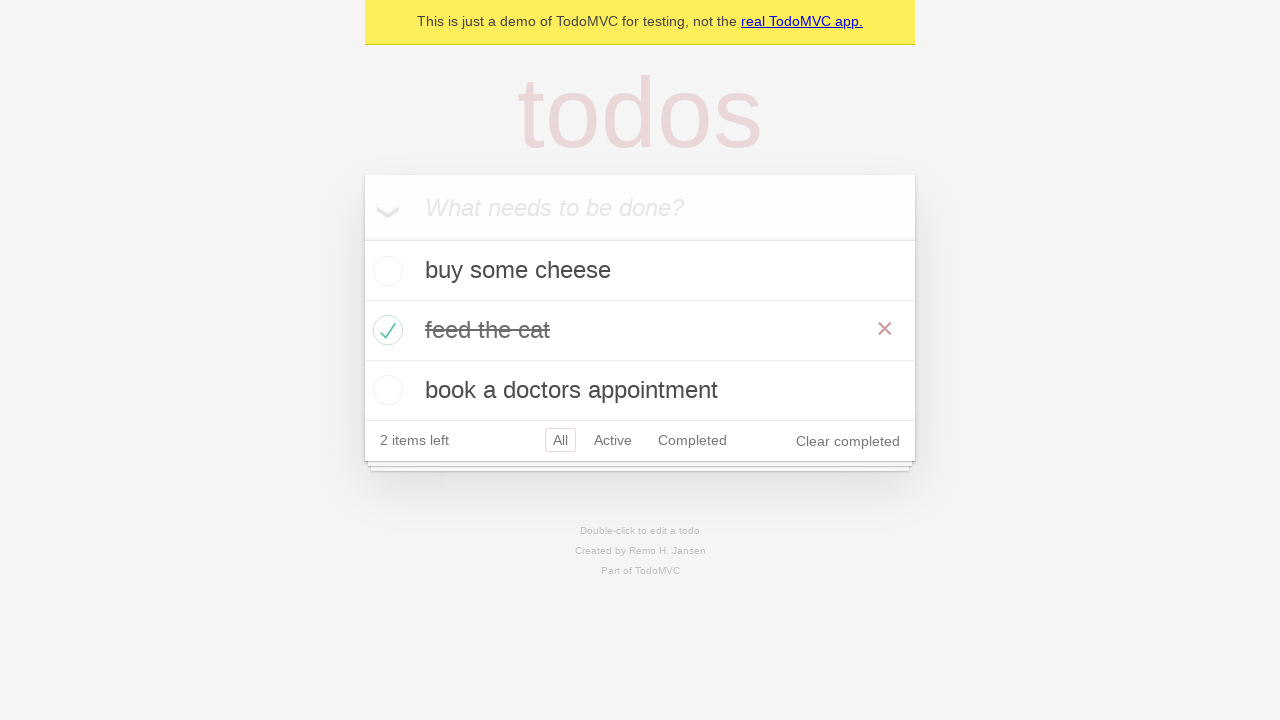

Clicked Completed filter to display only completed items at (692, 440) on .filters >> text=Completed
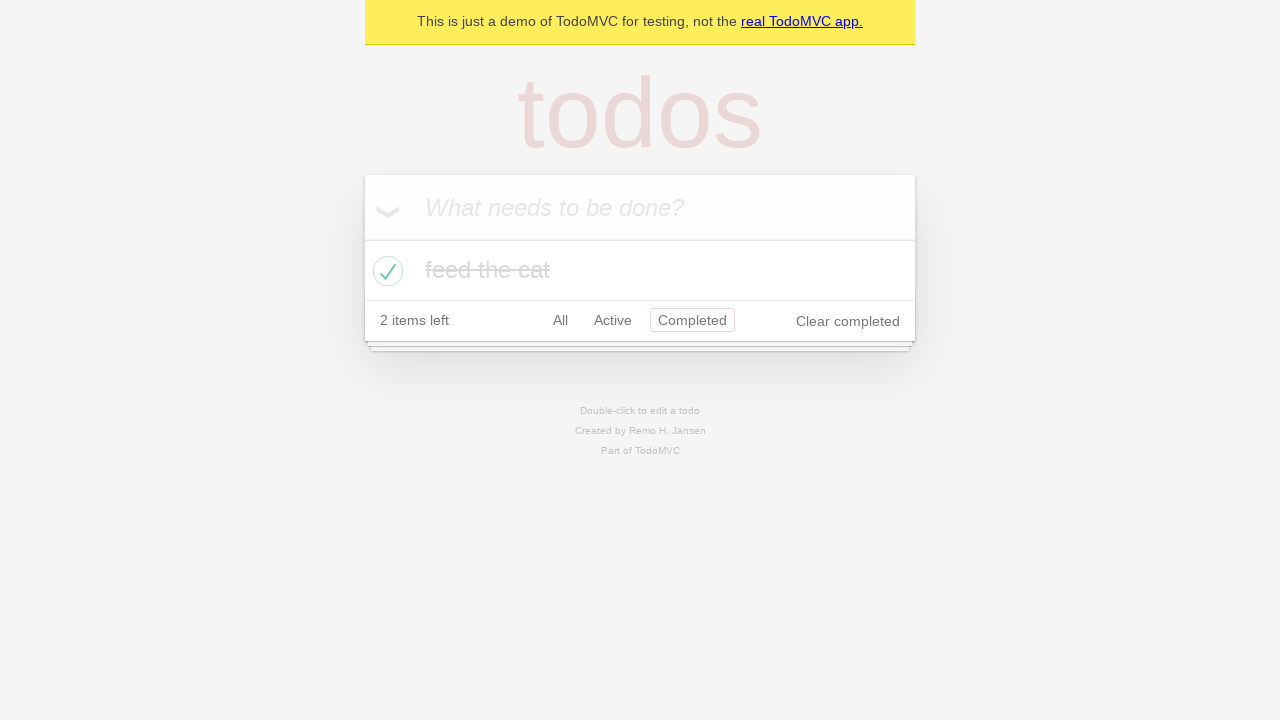

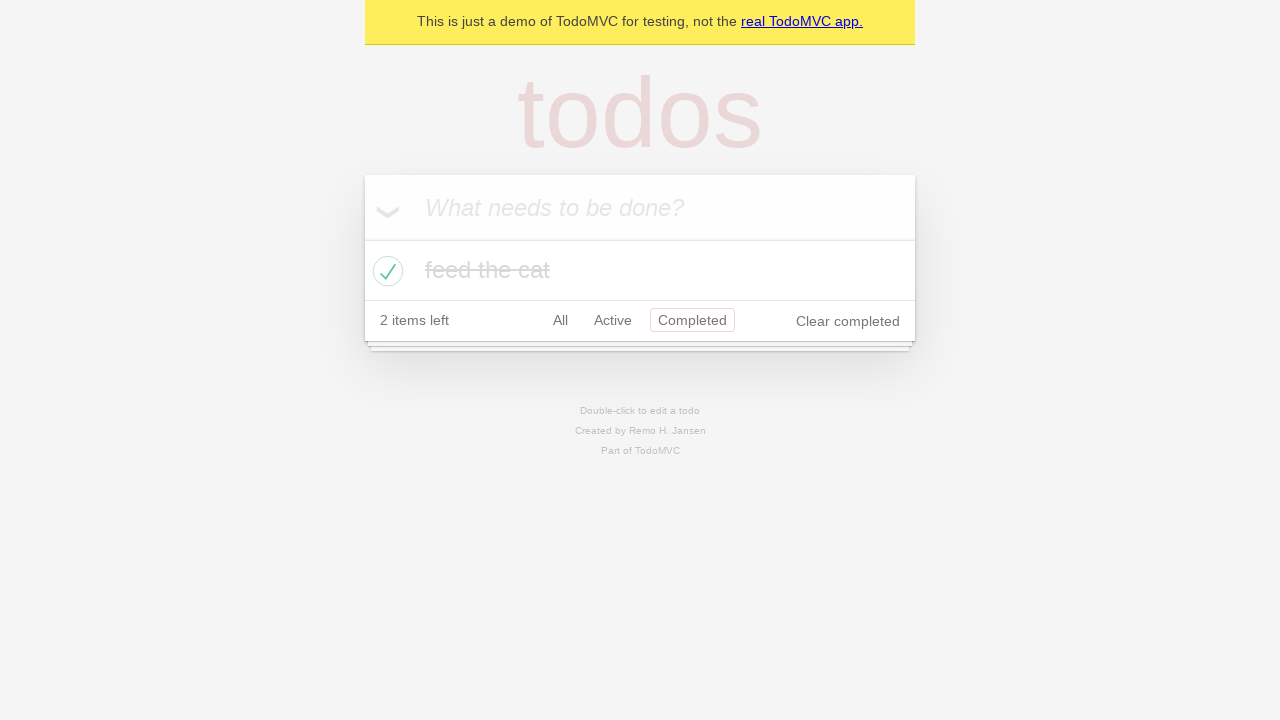